Tests file upload functionality by selecting a file and clicking the upload button on a file upload form

Starting URL: https://the-internet.herokuapp.com/upload

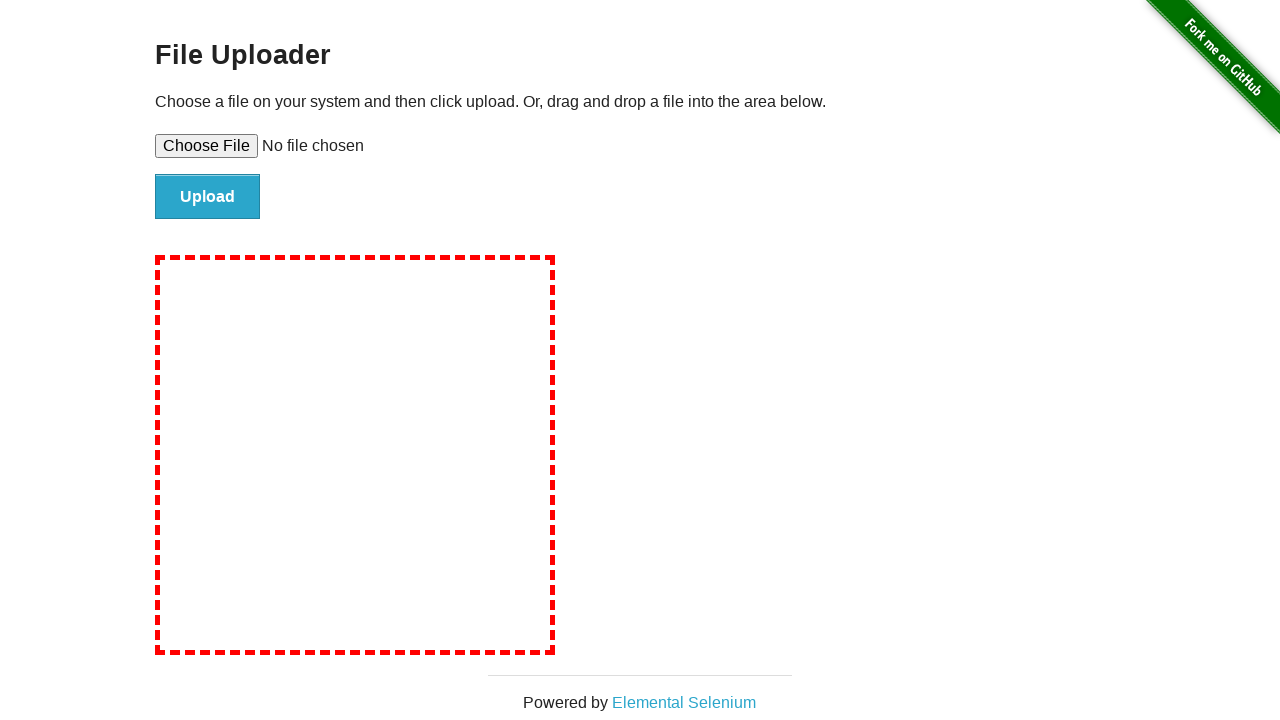

Created temporary test file for upload
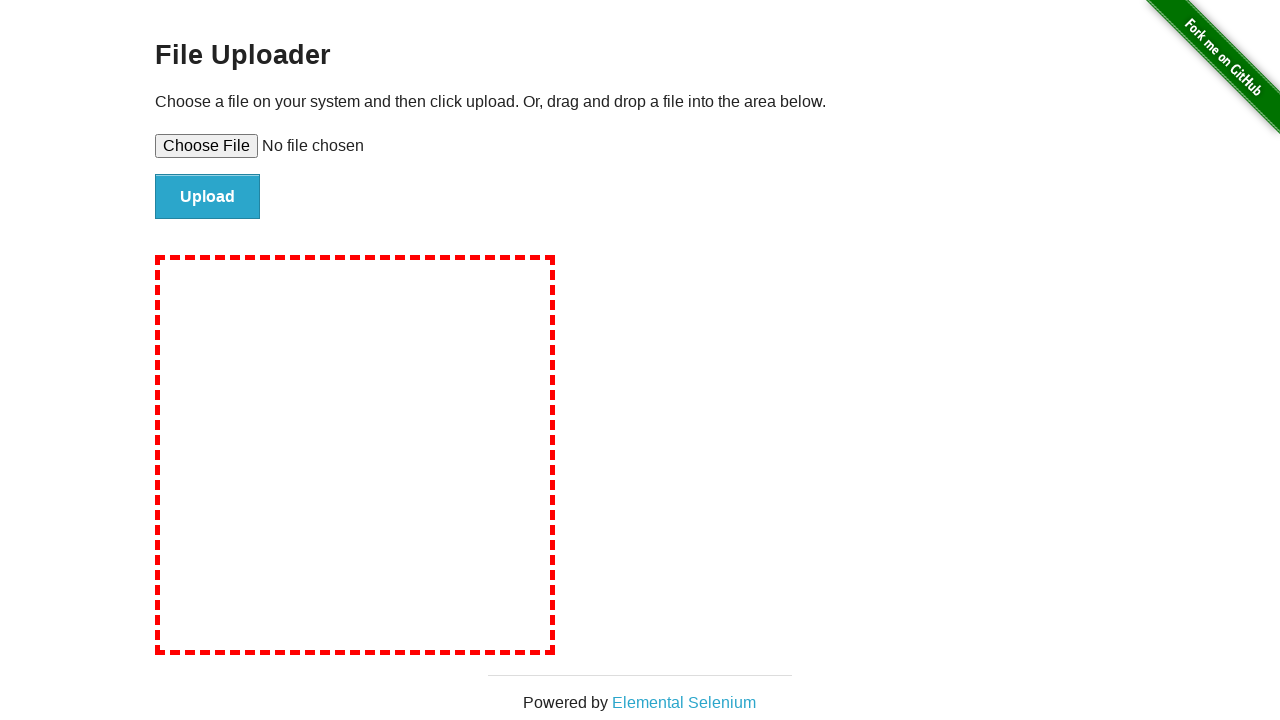

Selected file for upload using file input element
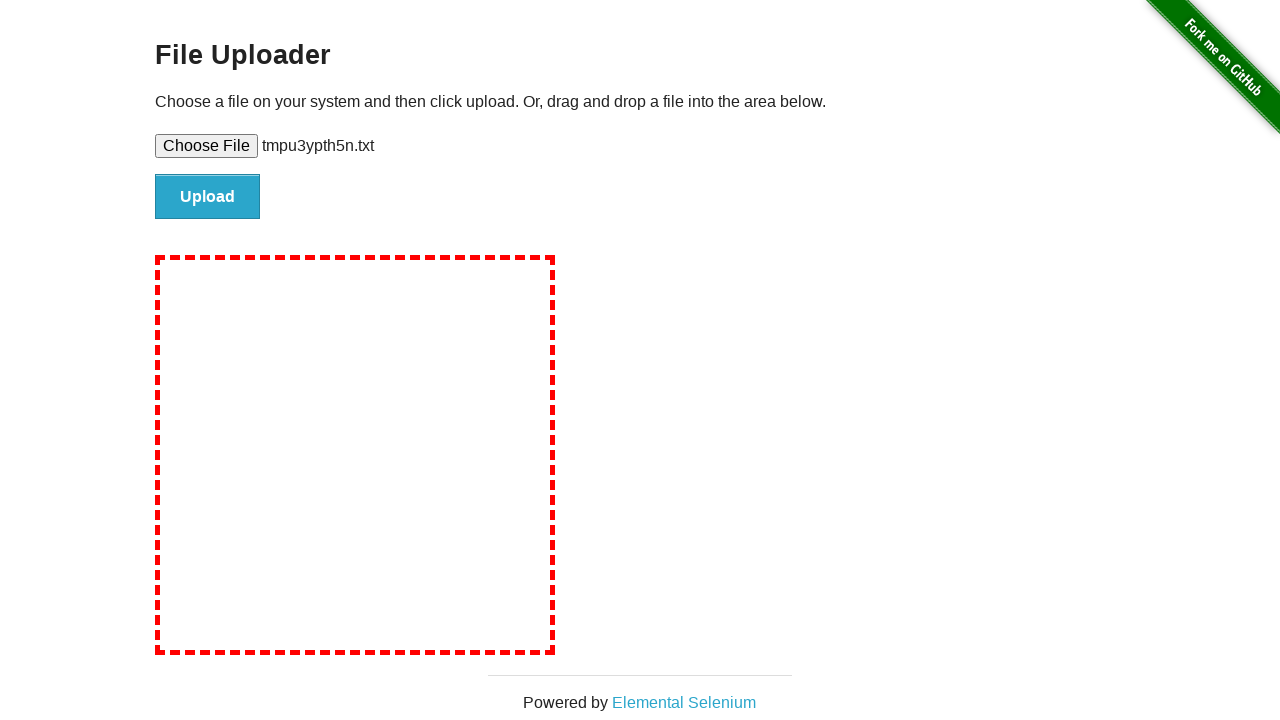

Clicked upload button to submit file at (208, 197) on #file-submit
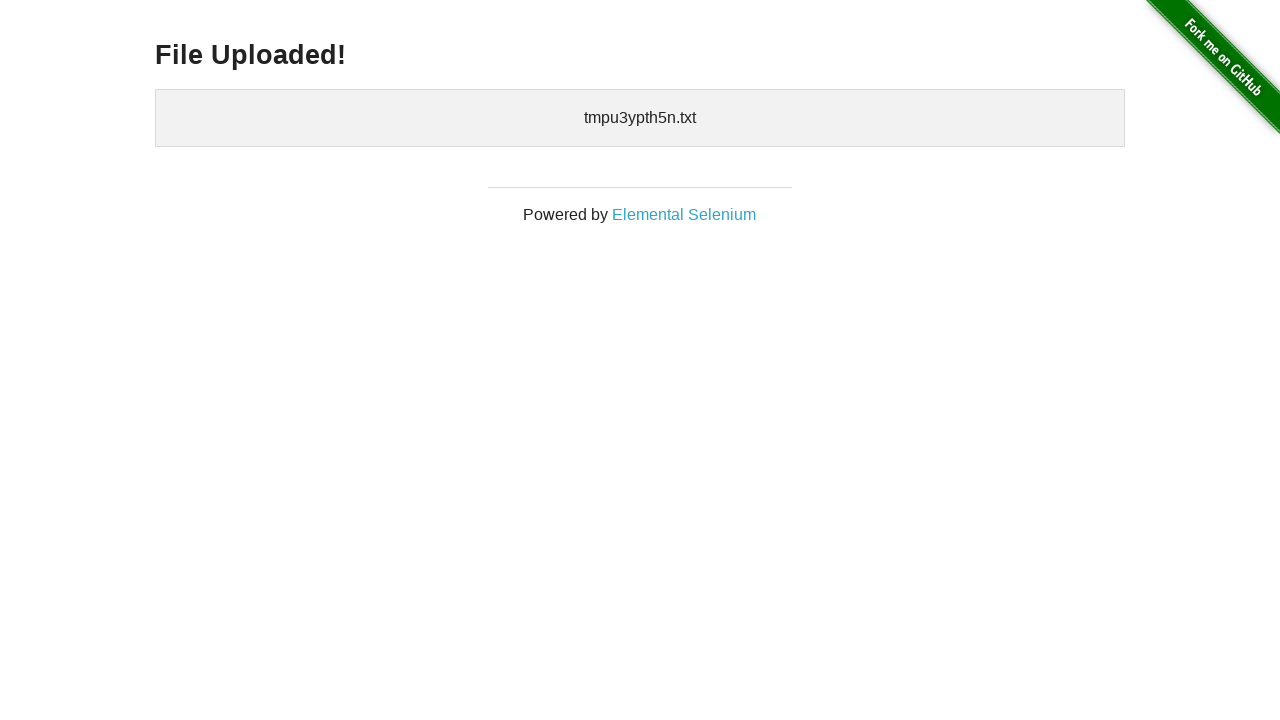

Upload confirmation page loaded
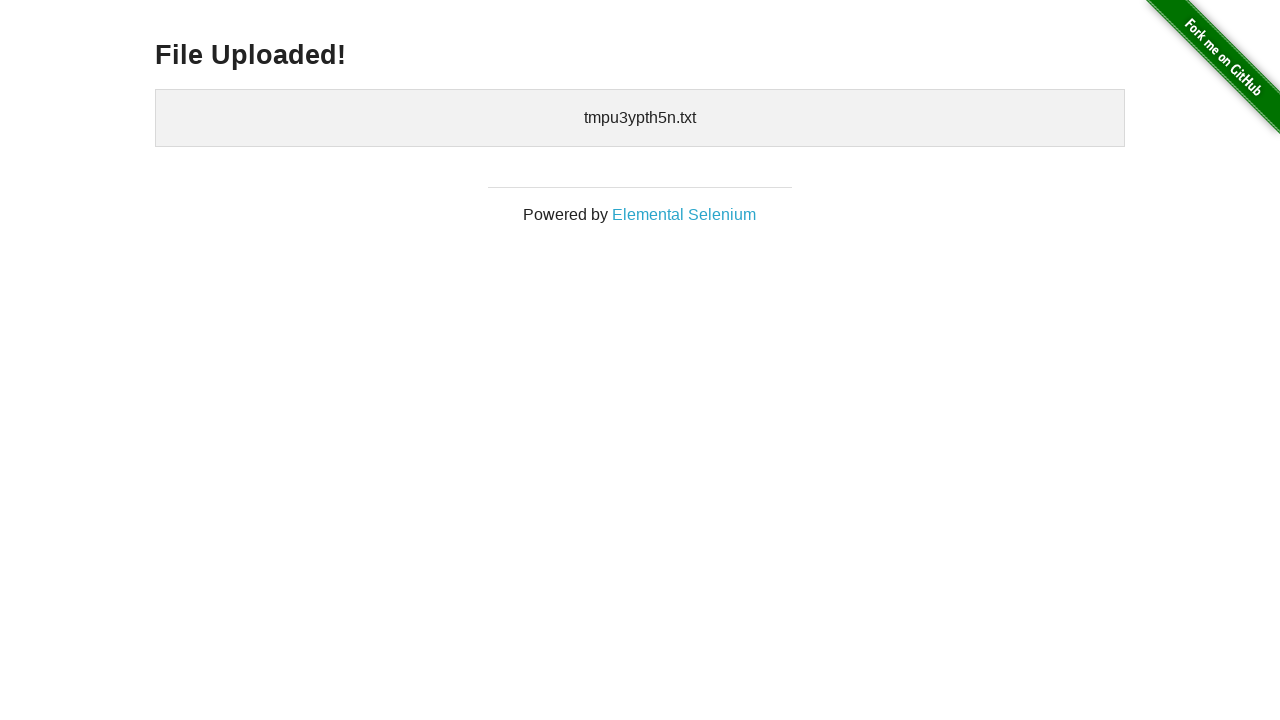

Cleaned up temporary test file
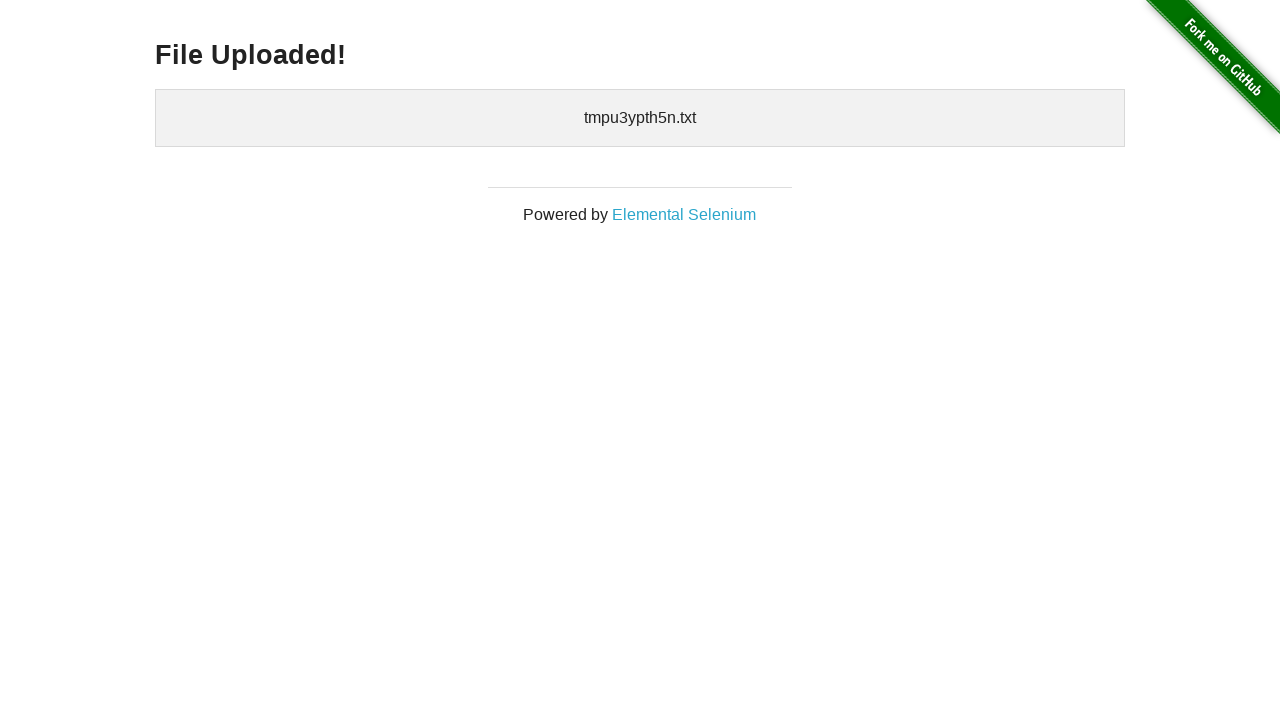

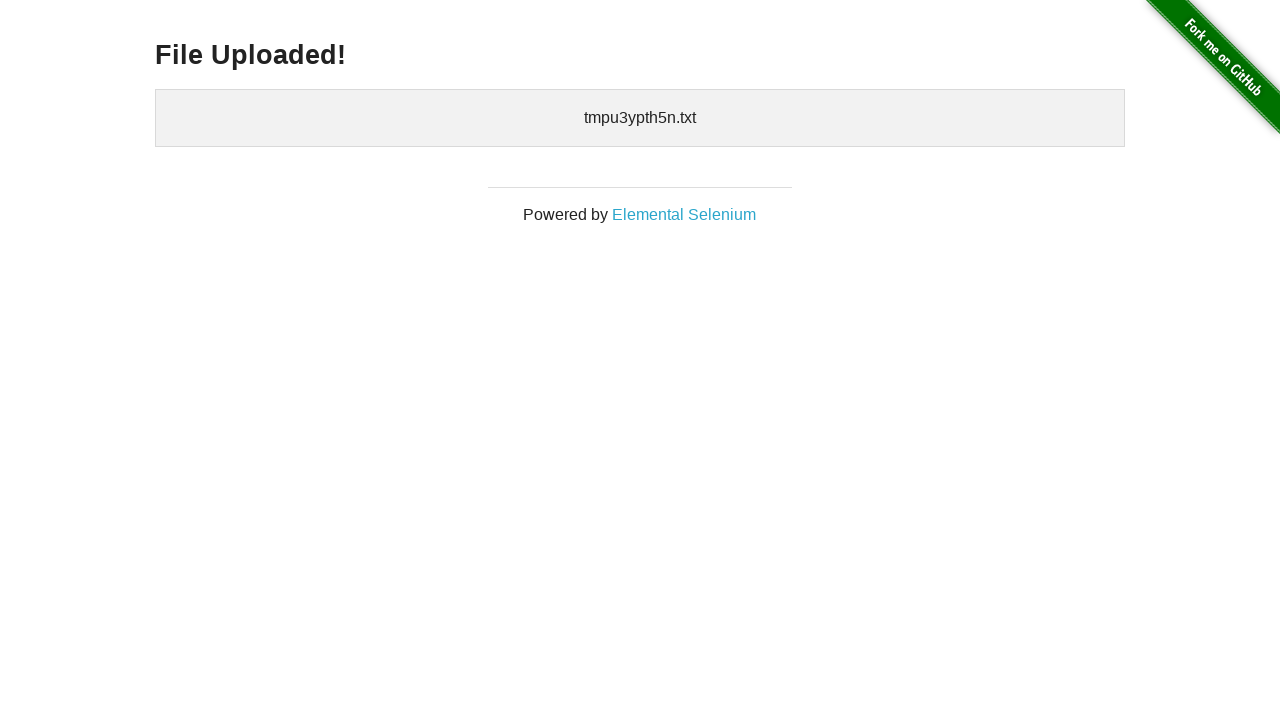